Navigates to a demo e-commerce site and verifies the presence of login link elements on the page

Starting URL: https://demo.nopcommerce.com/

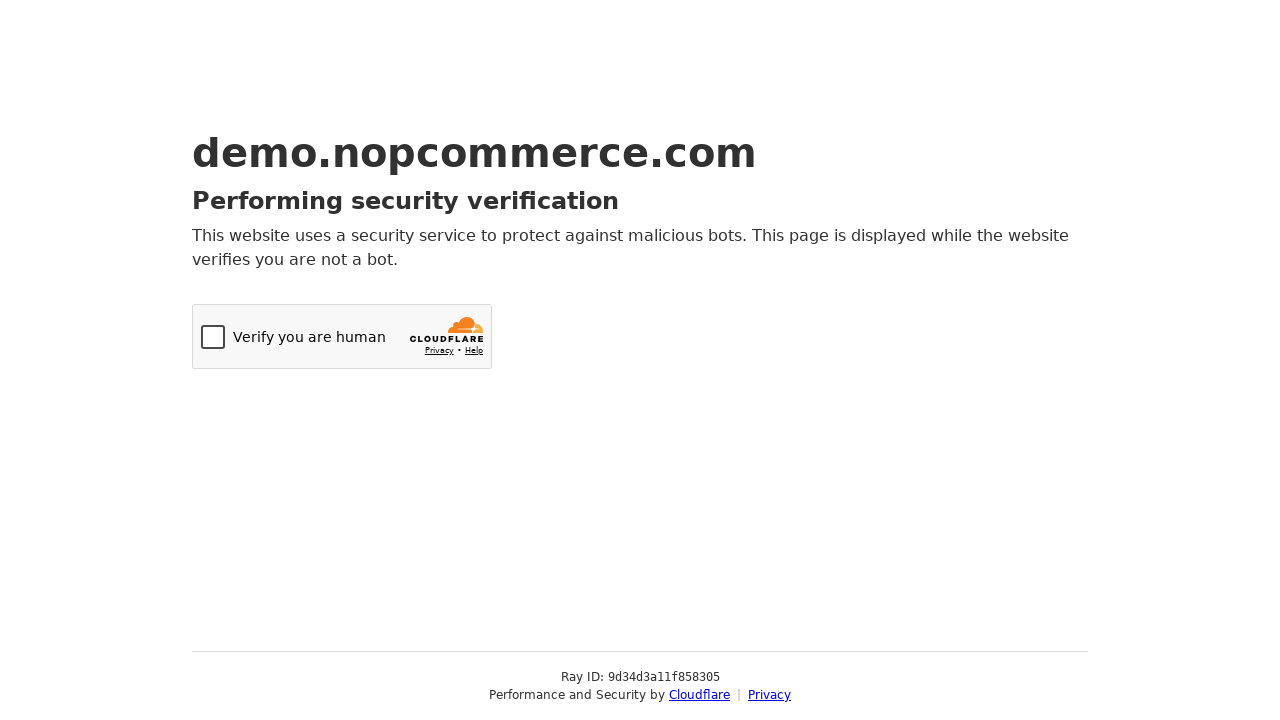

Navigated to demo e-commerce site at https://demo.nopcommerce.com/
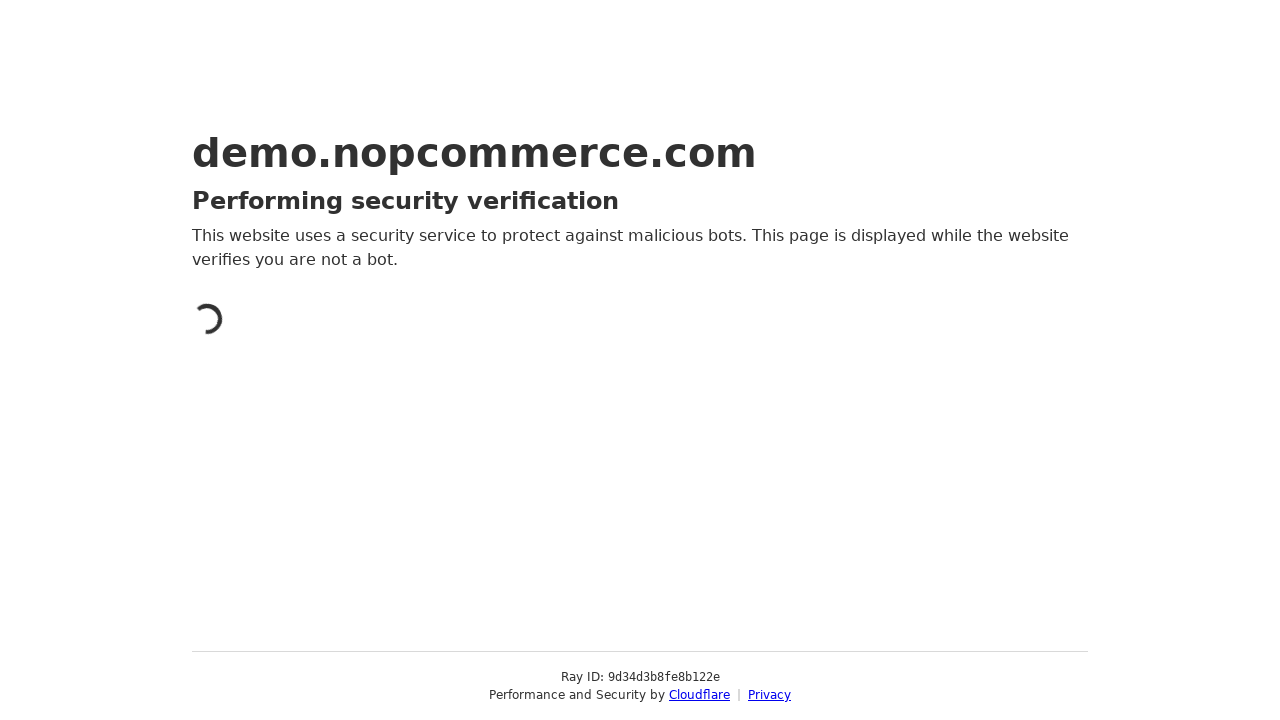

Located all login link elements on the page
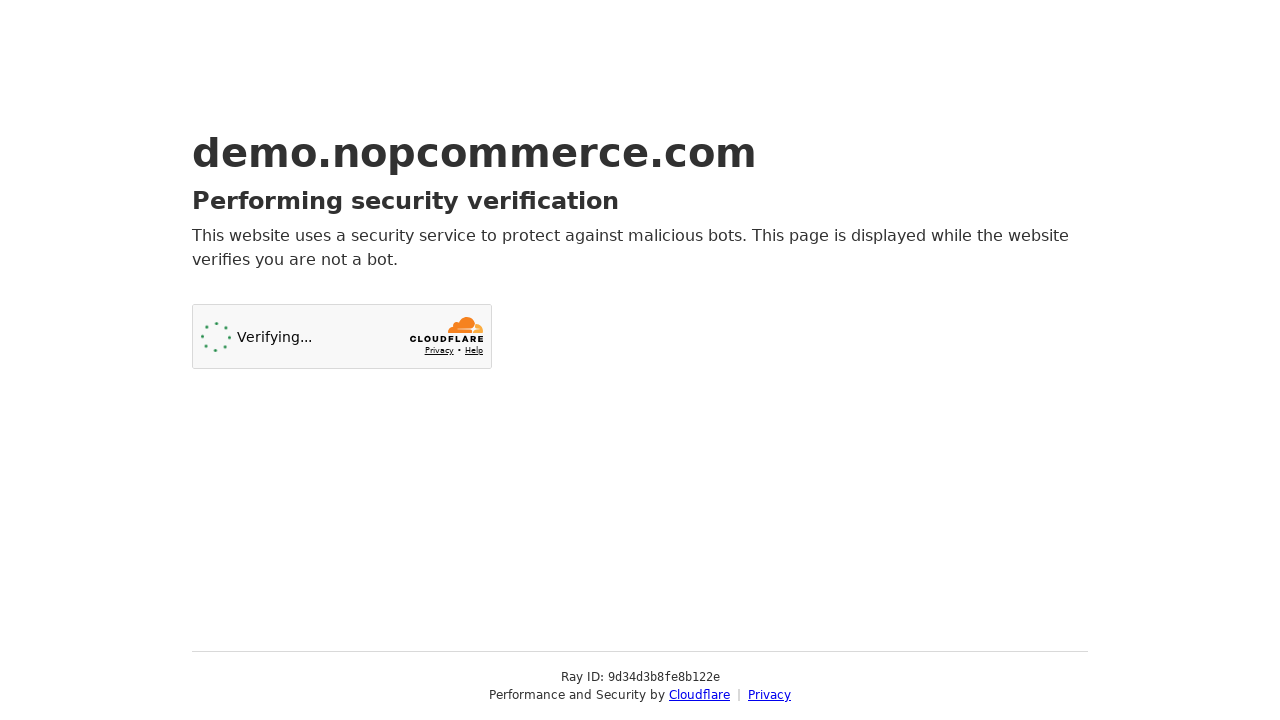

Verified presence of 0 login link element(s)
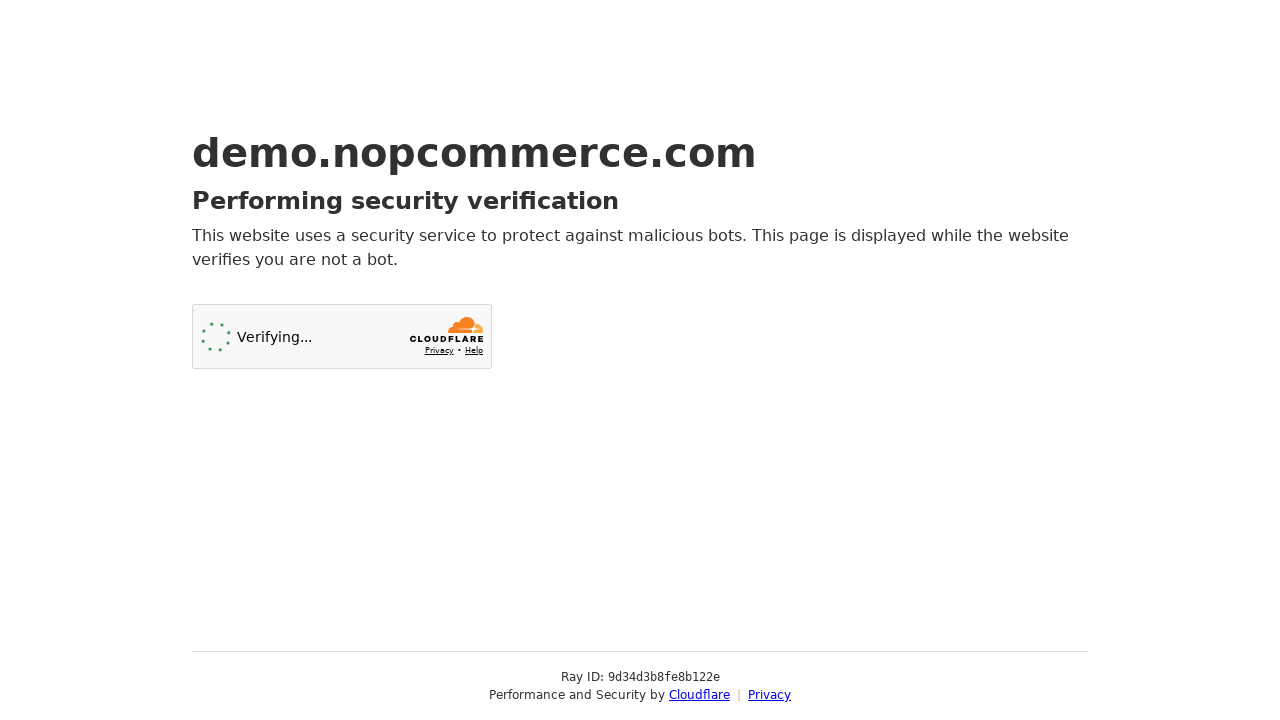

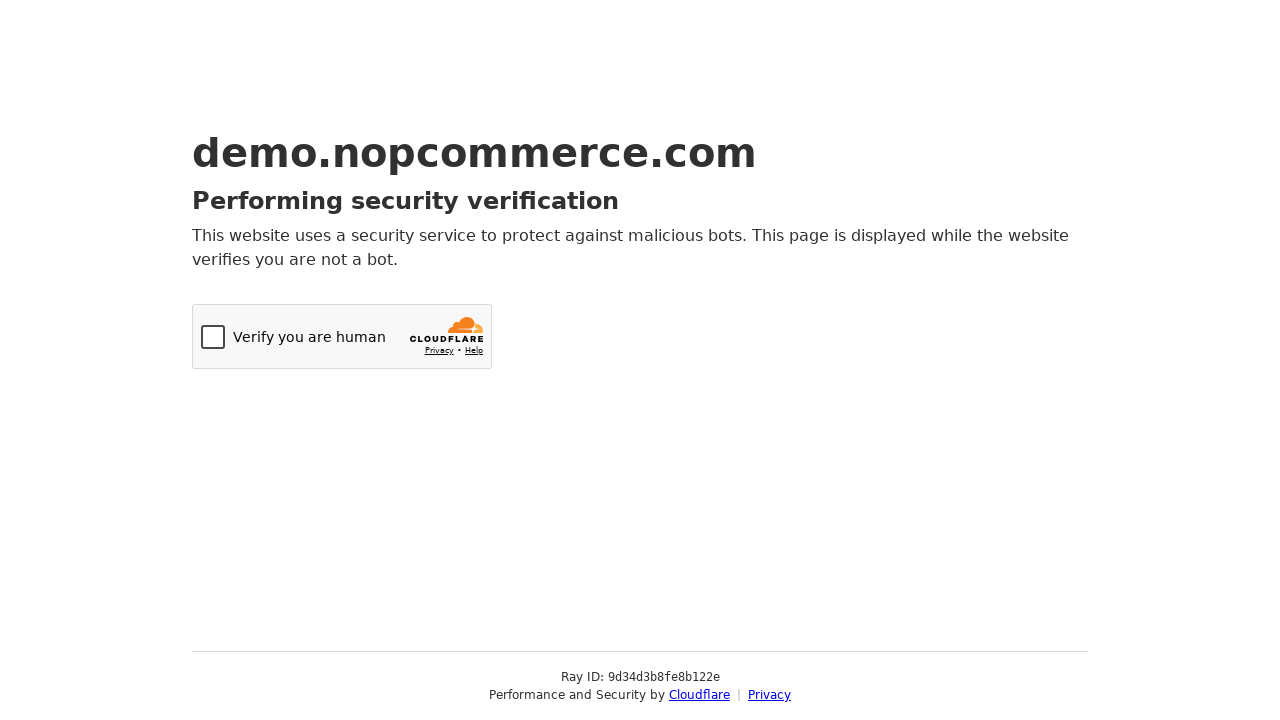